Navigates to Newegg's laptop category page and verifies that product listings are displayed.

Starting URL: https://www.newegg.com/Laptops-Notebooks/Category/ID-223?Tpk=laptops

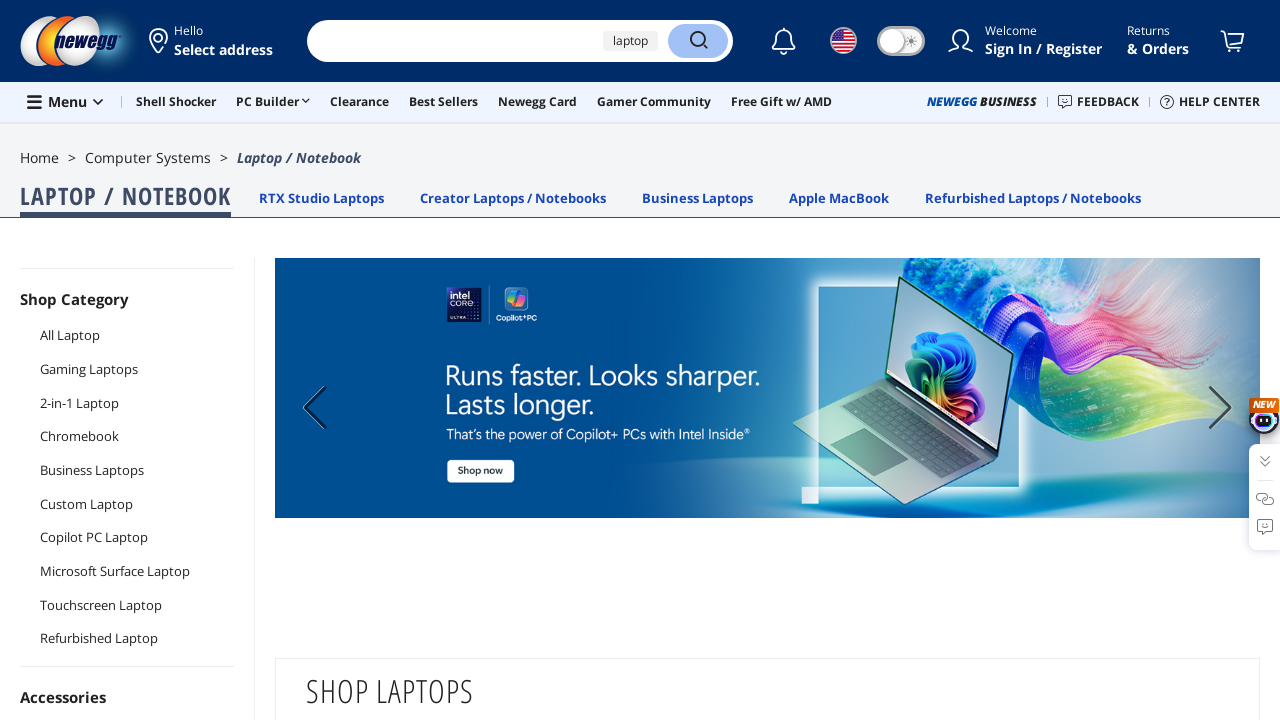

Navigated to Newegg laptops category page
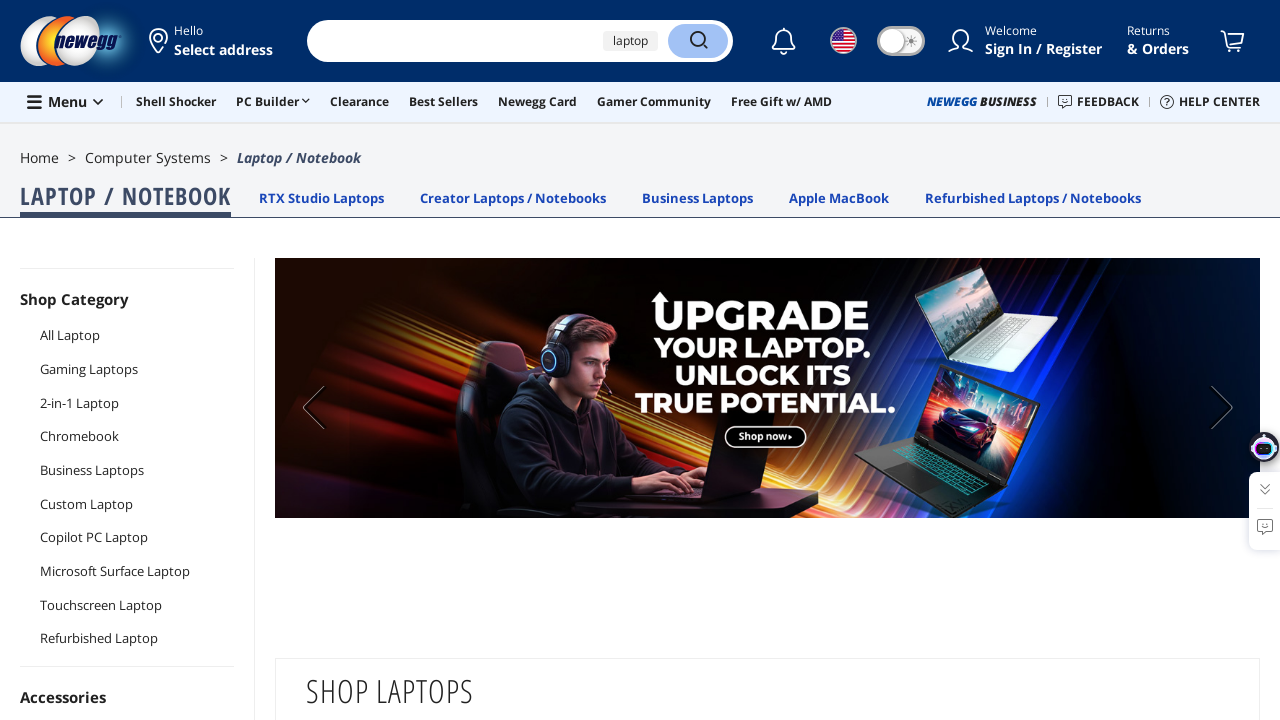

Product listings loaded successfully
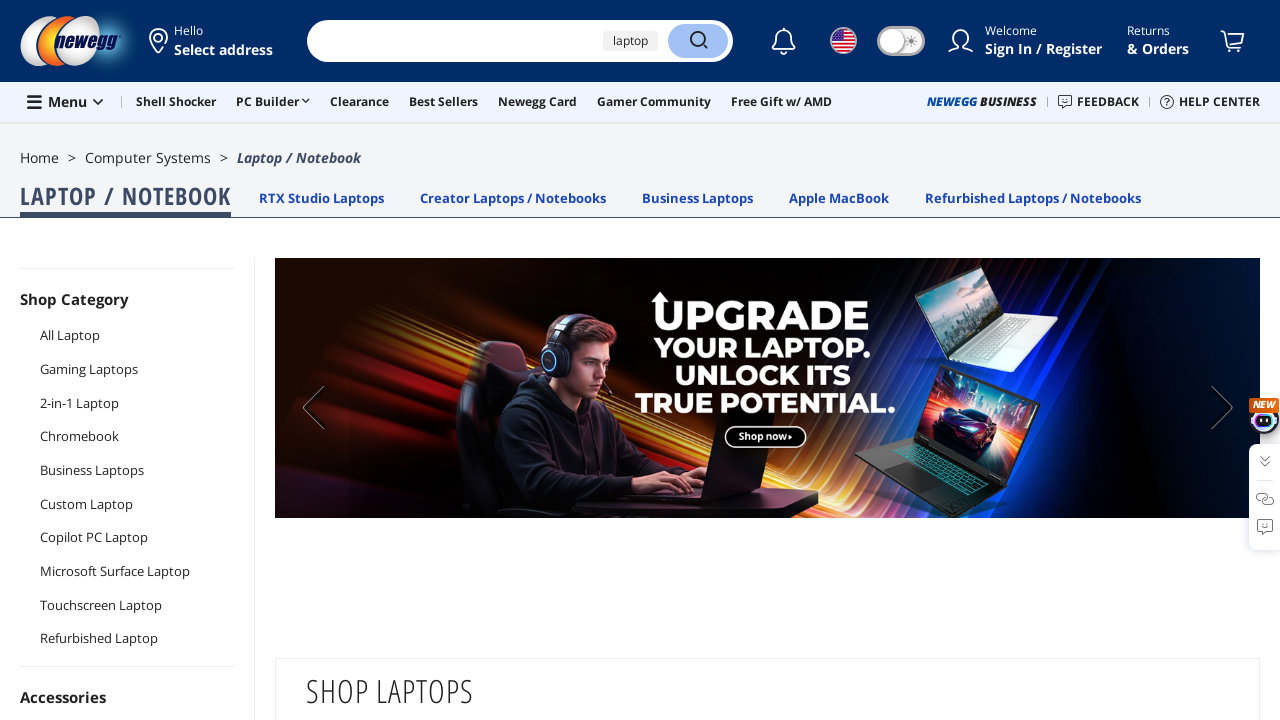

Verified that product listings are displayed
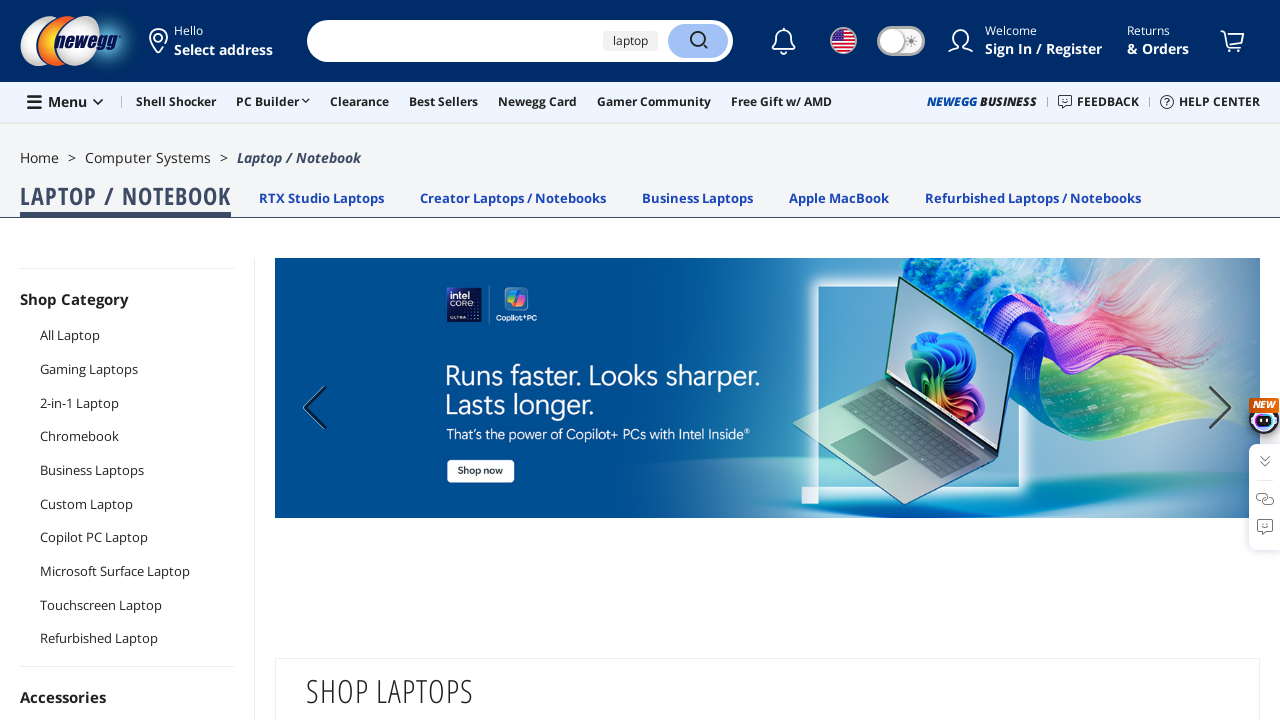

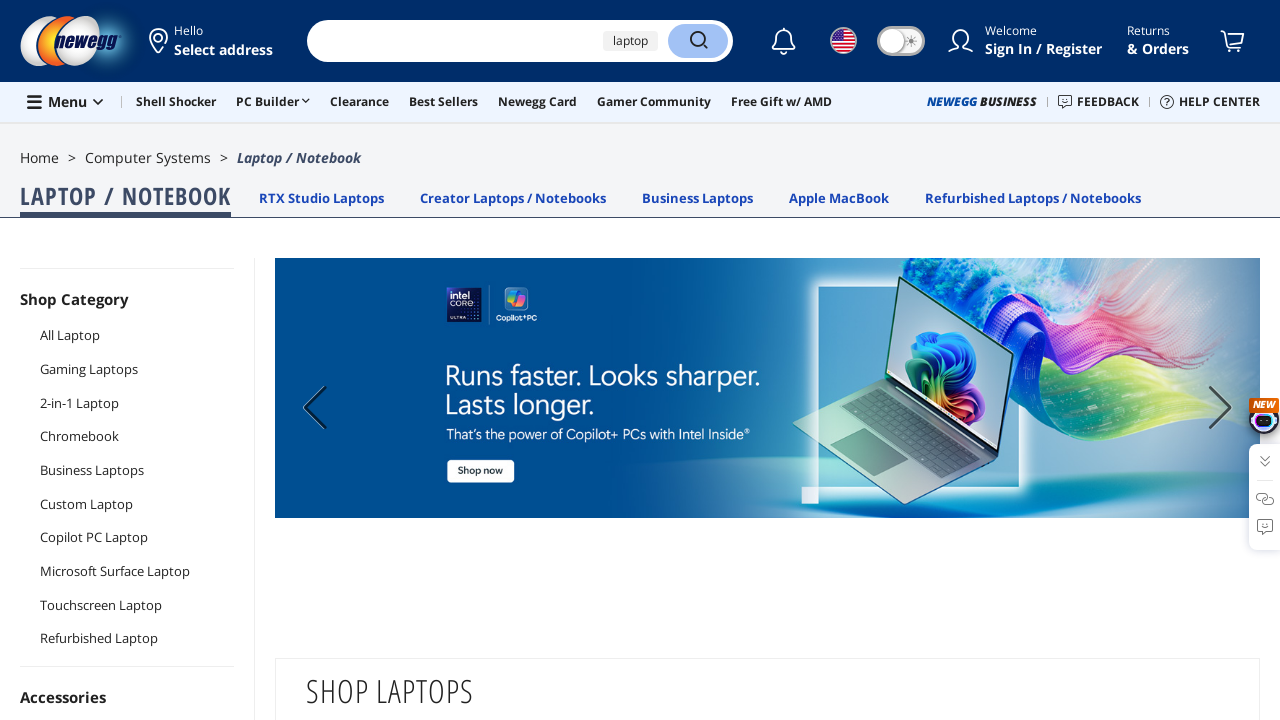